Tests the add/remove elements functionality by clicking the Add button to create a Delete button, verifying it appears, then clicking Delete to remove it

Starting URL: https://the-internet.herokuapp.com/add_remove_elements/

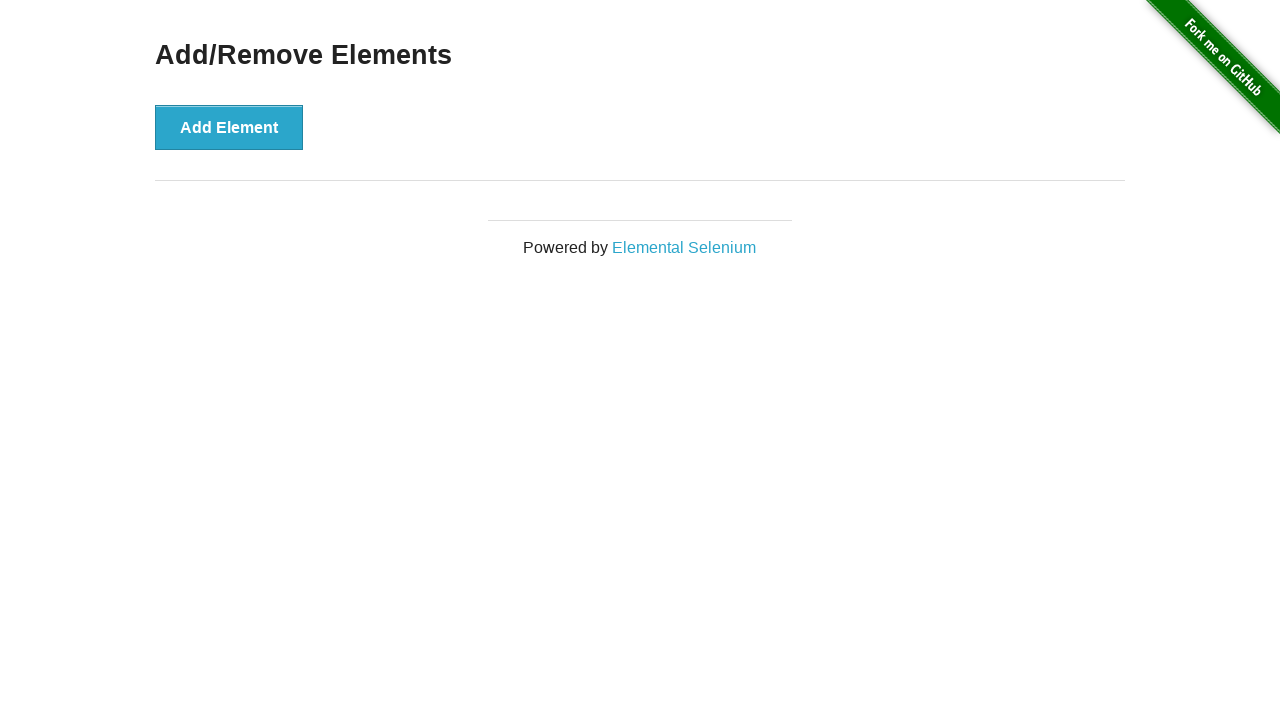

Clicked Add Element button to create a Delete button at (229, 127) on button[onclick='addElement()']
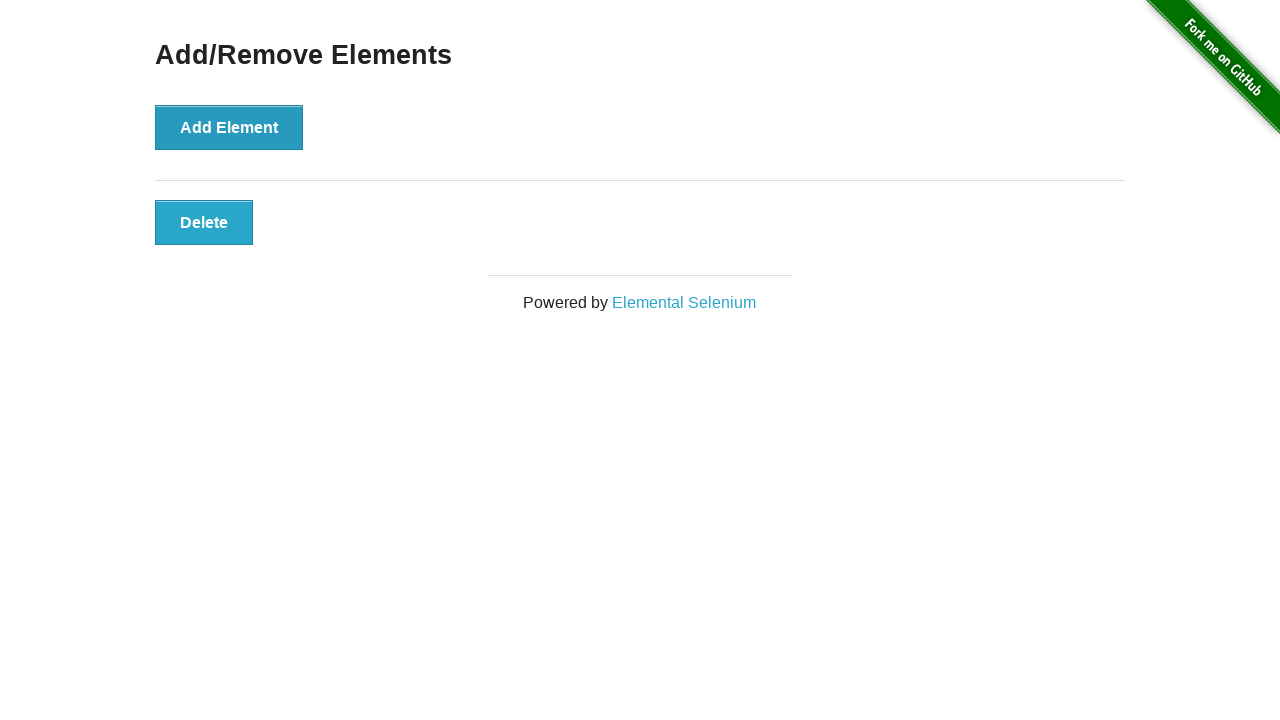

Delete button appeared on the page
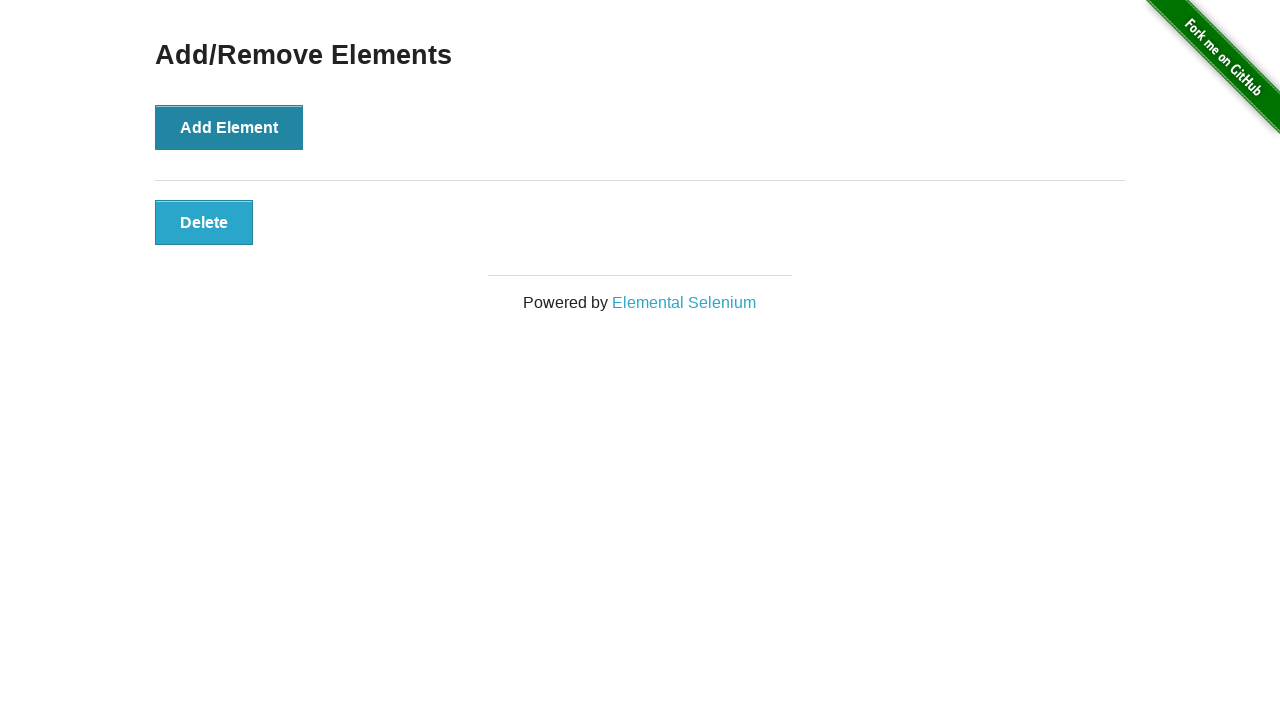

Clicked Delete button to remove the element at (204, 222) on button:text('Delete')
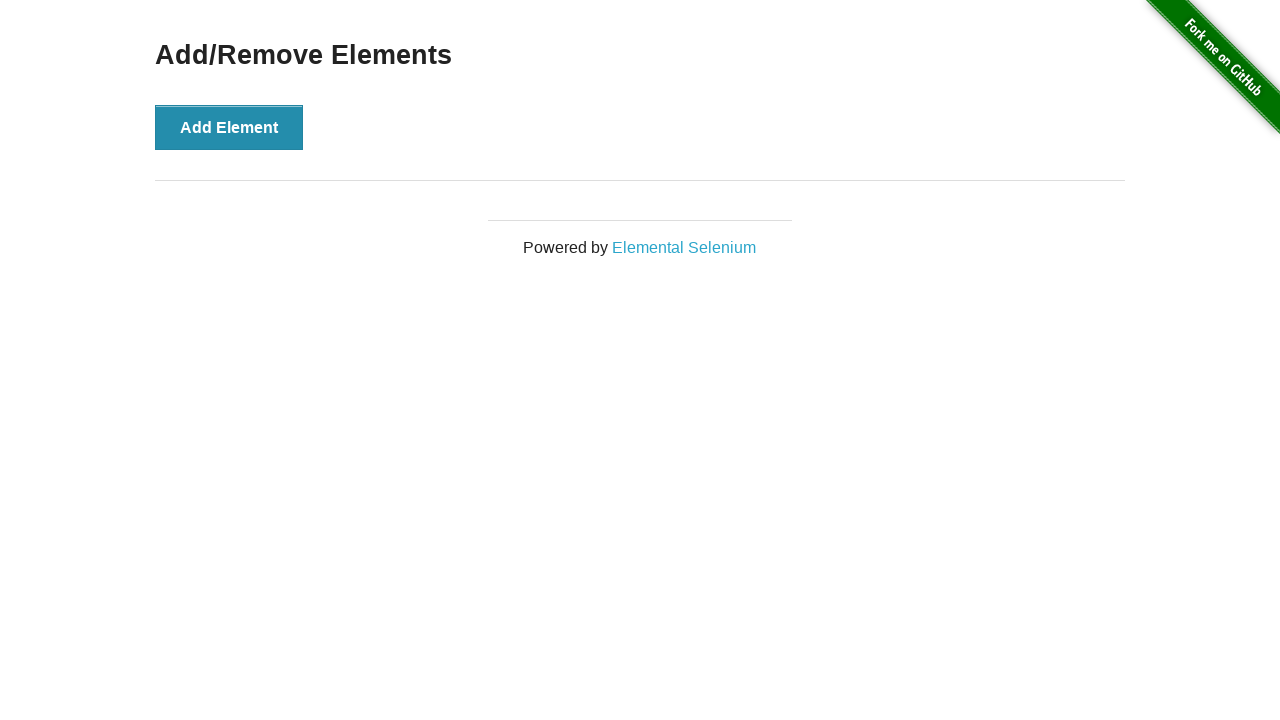

Verified page title 'Add/Remove Elements' is still displayed after deletion
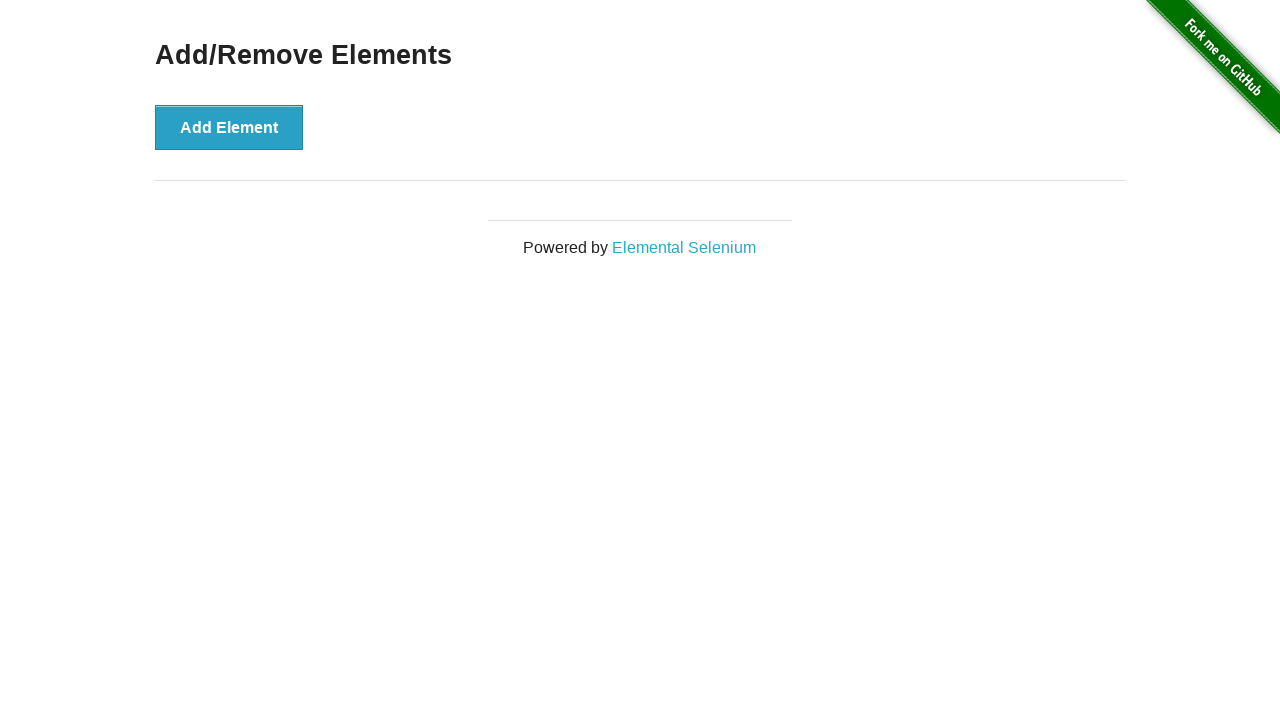

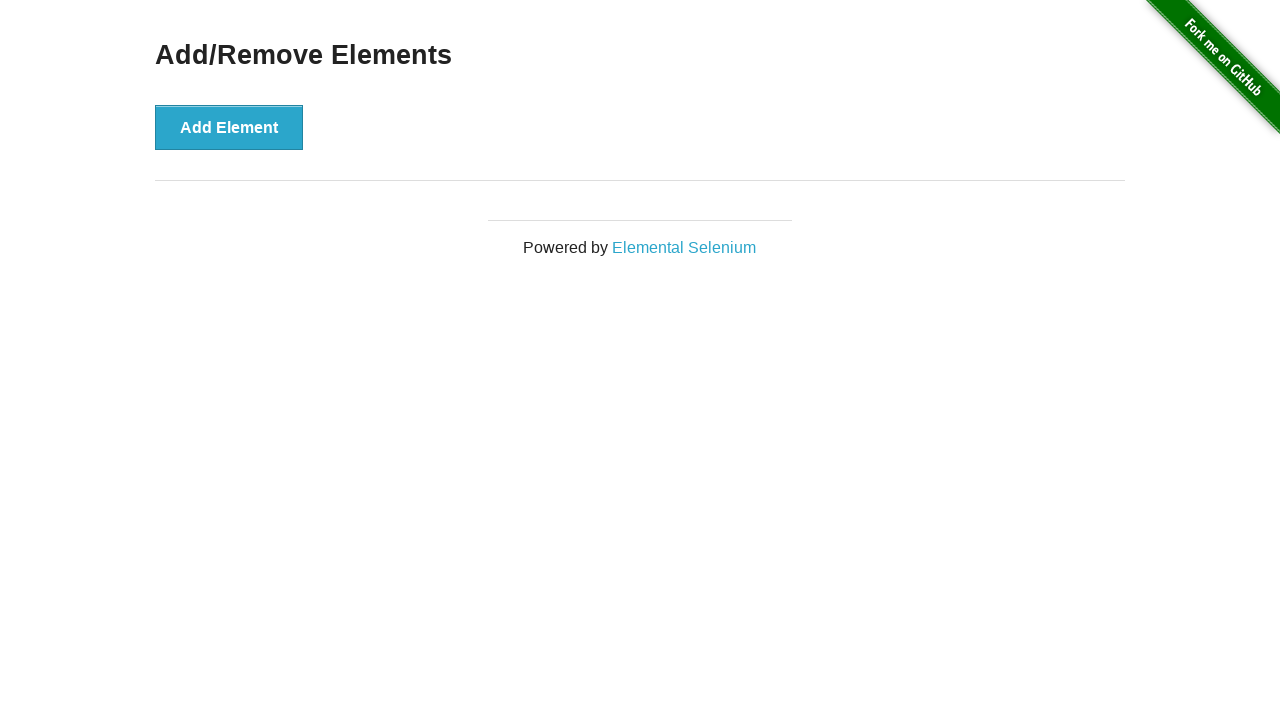